Tests Shadow DOM access in Chrome by locating a shadow host element, accessing its shadow root via JavaScript, and verifying the shadow content text

Starting URL: http://watir.com/examples/shadow_dom.html

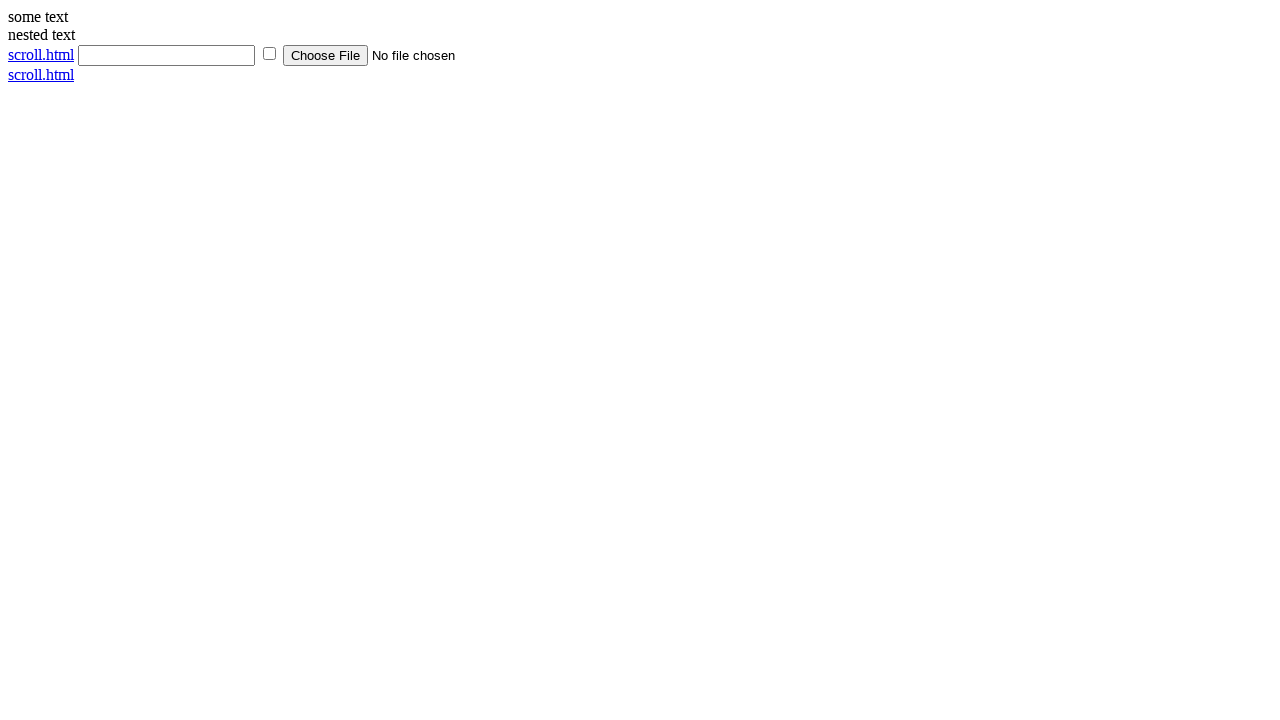

Navigated to Shadow DOM example page
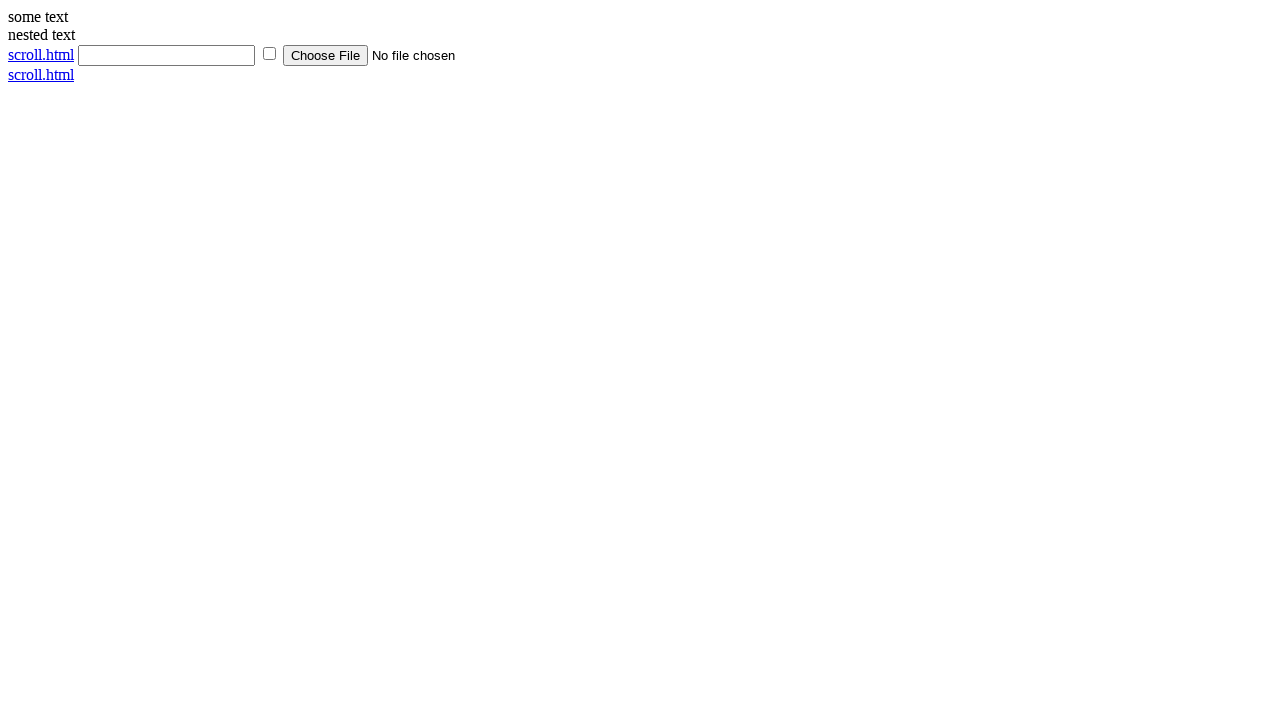

Located shadow host element with ID 'shadow_host'
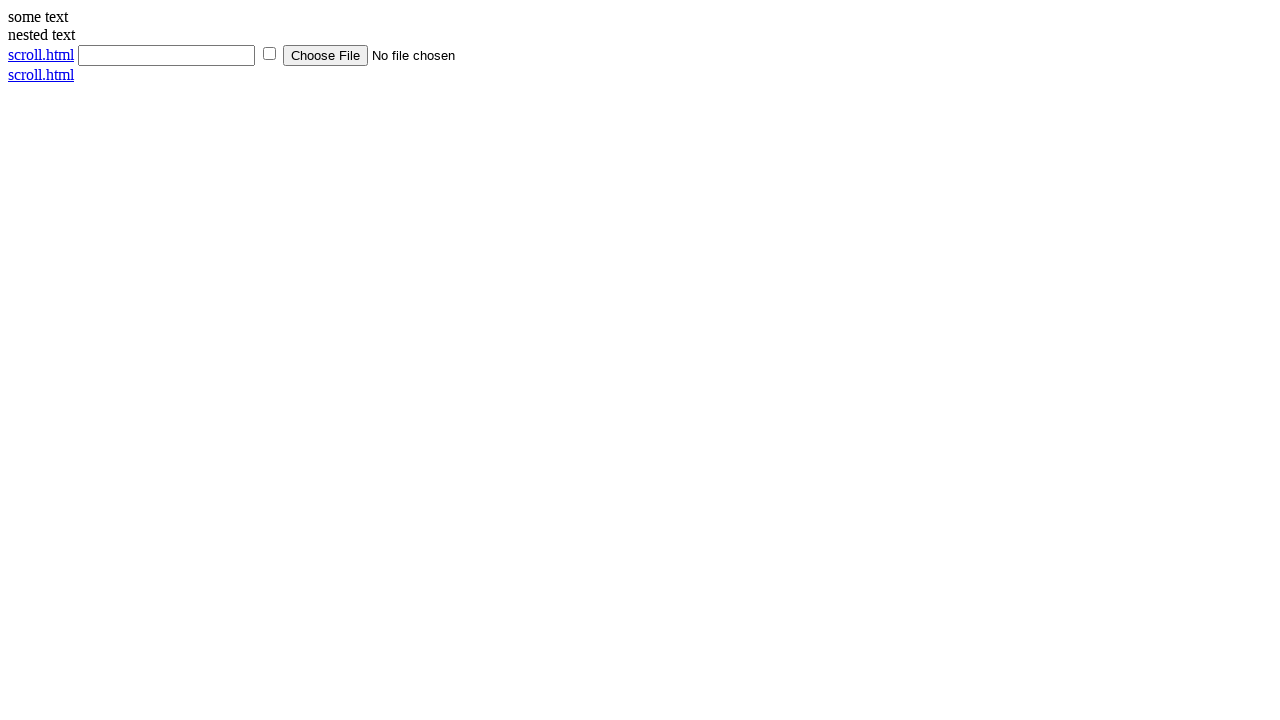

Located shadow content element with ID 'shadow_content' inside shadow root
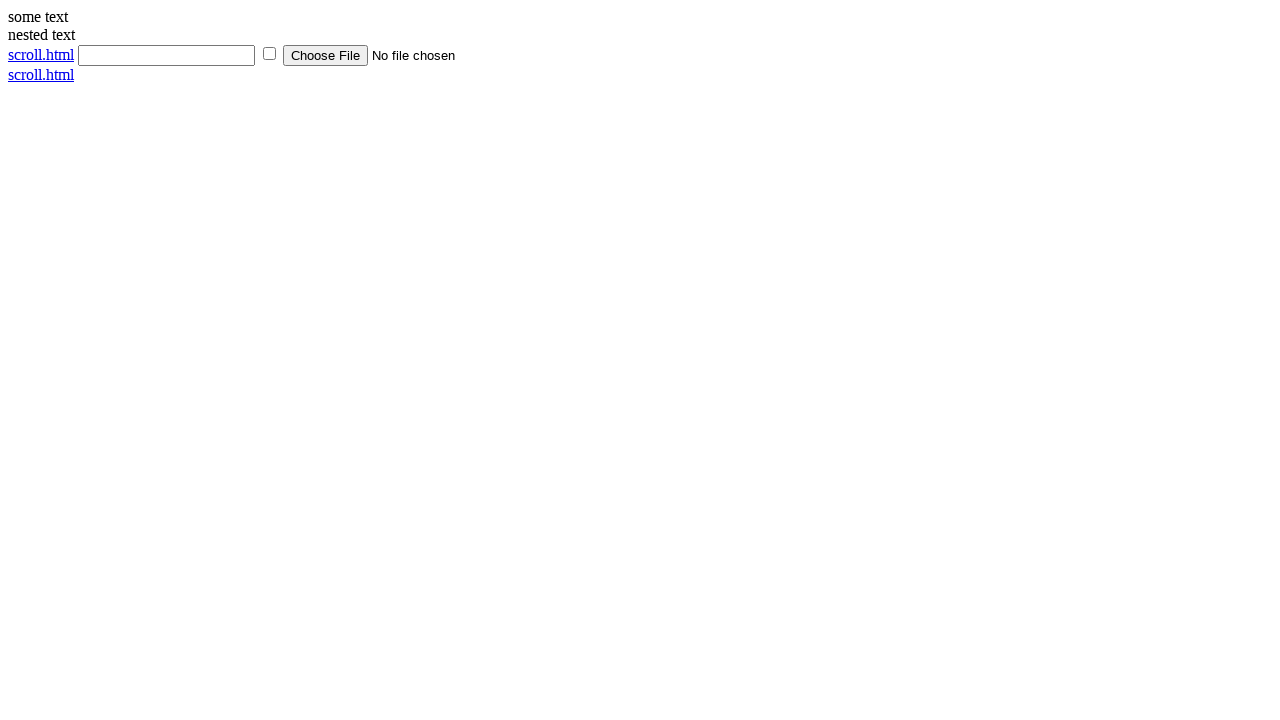

Verified shadow content text equals 'some text'
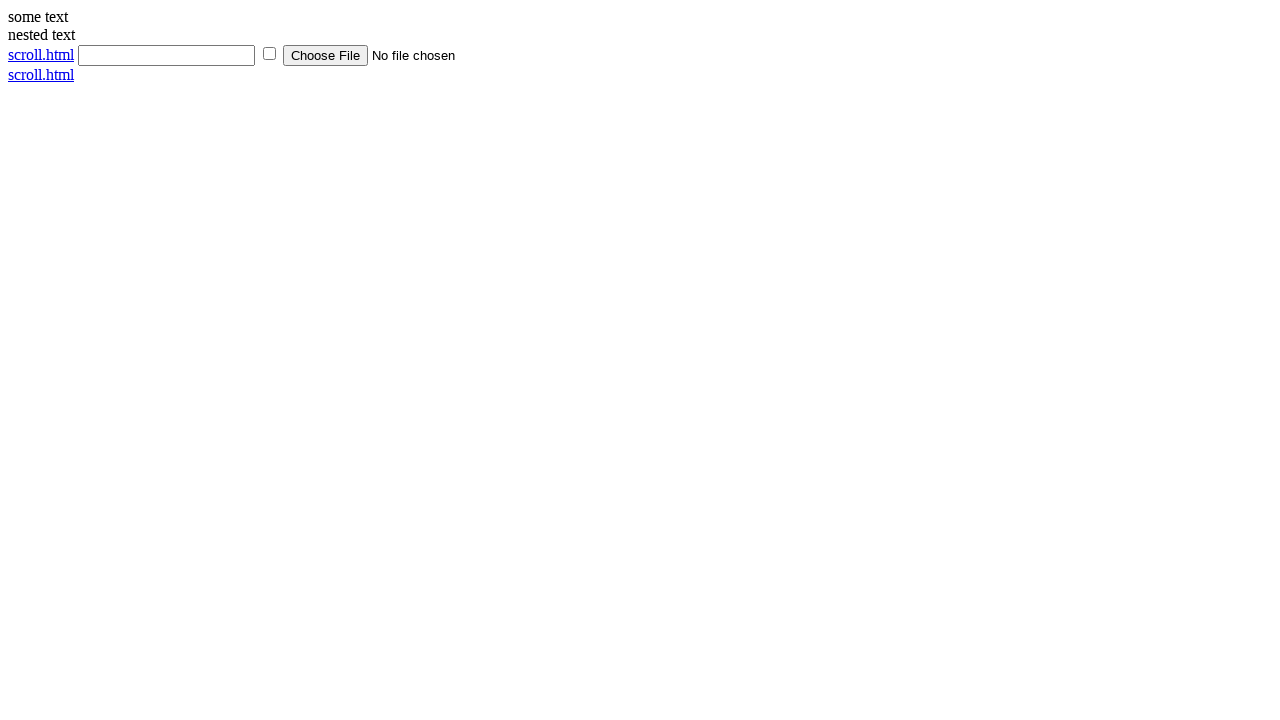

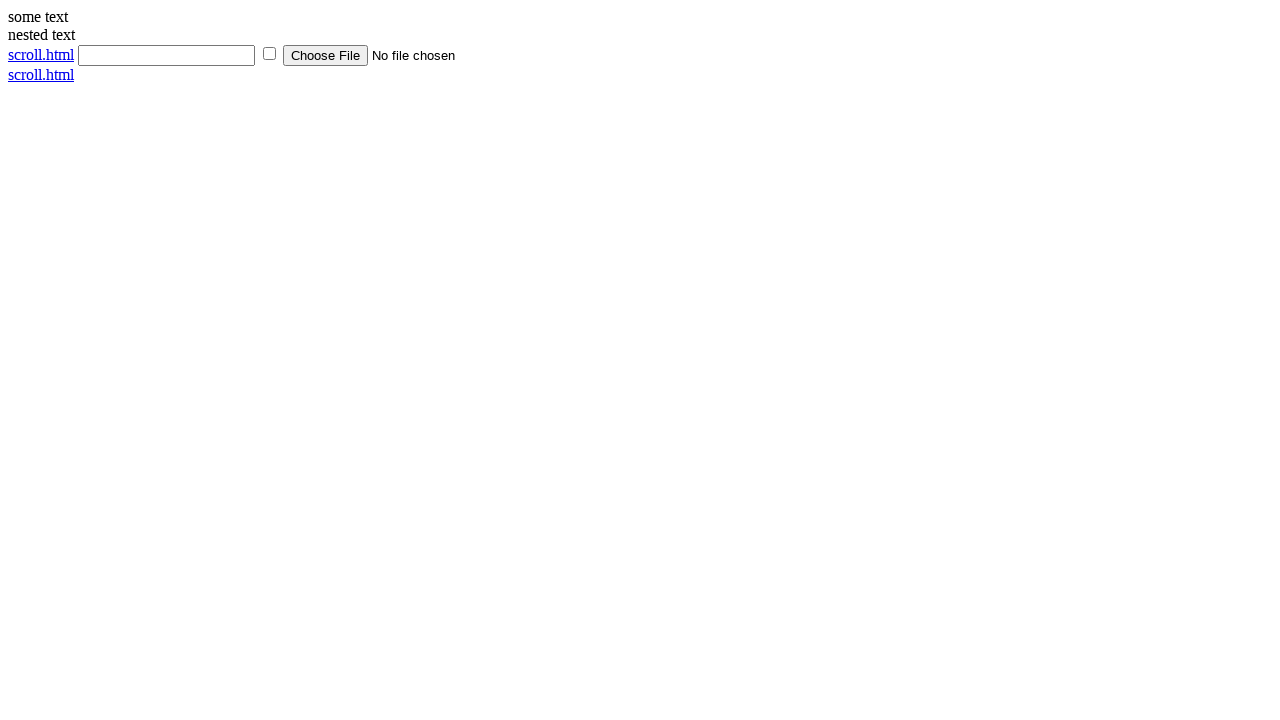